Navigates to the DSSSB (Delhi Subordinate Services Selection Board) online portal and verifies the page loads successfully, handling SSL certificate acceptance.

Starting URL: https://dsssbonline.nic.in/

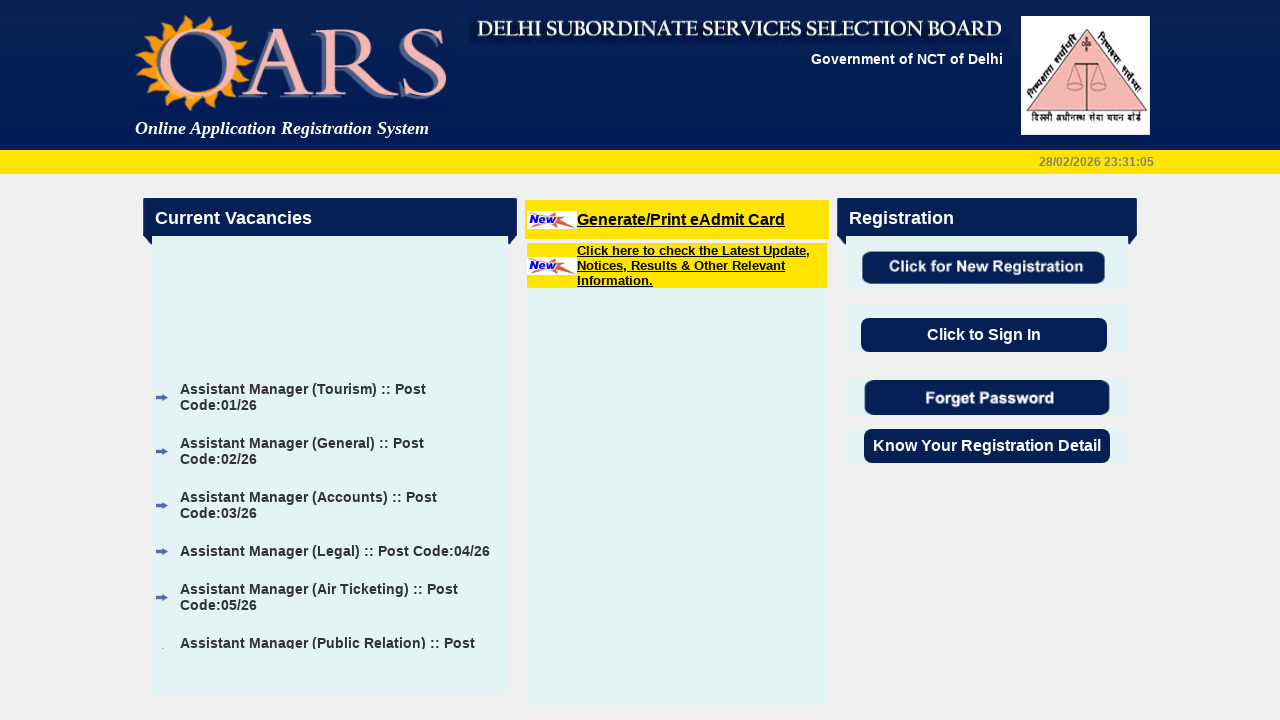

Waited for page to reach domcontentloaded state
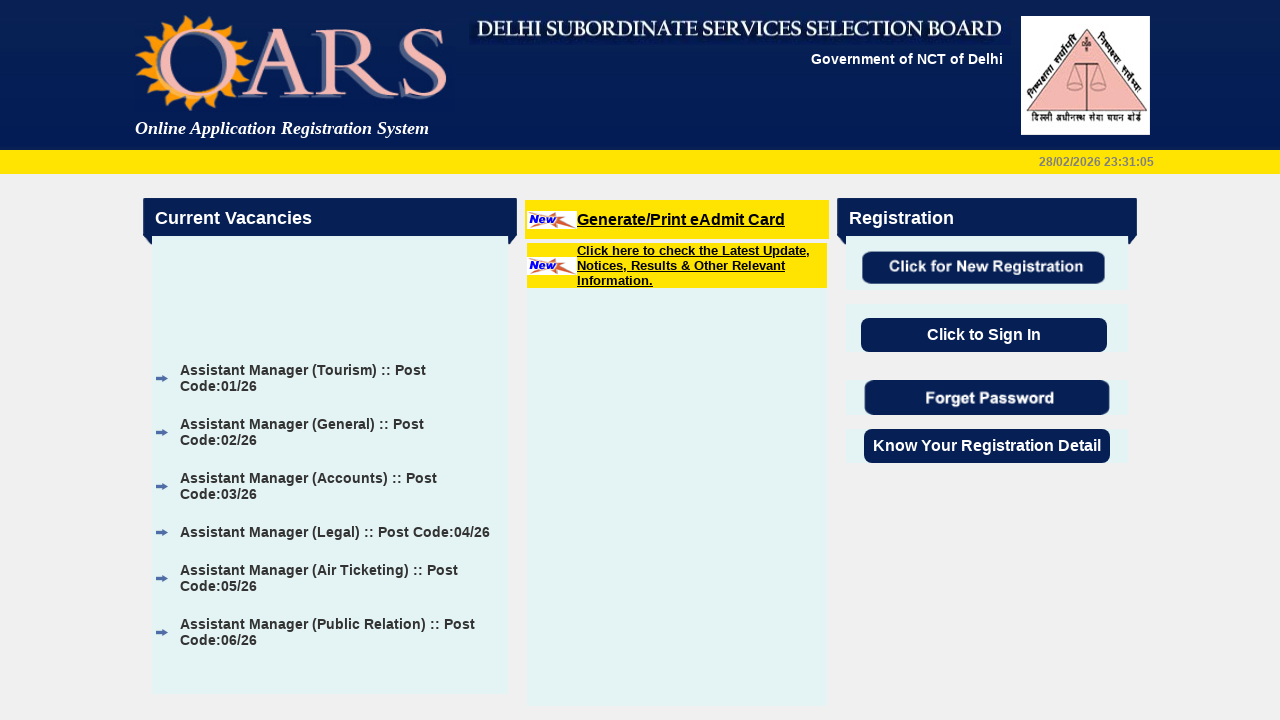

Verified body element is present on the page
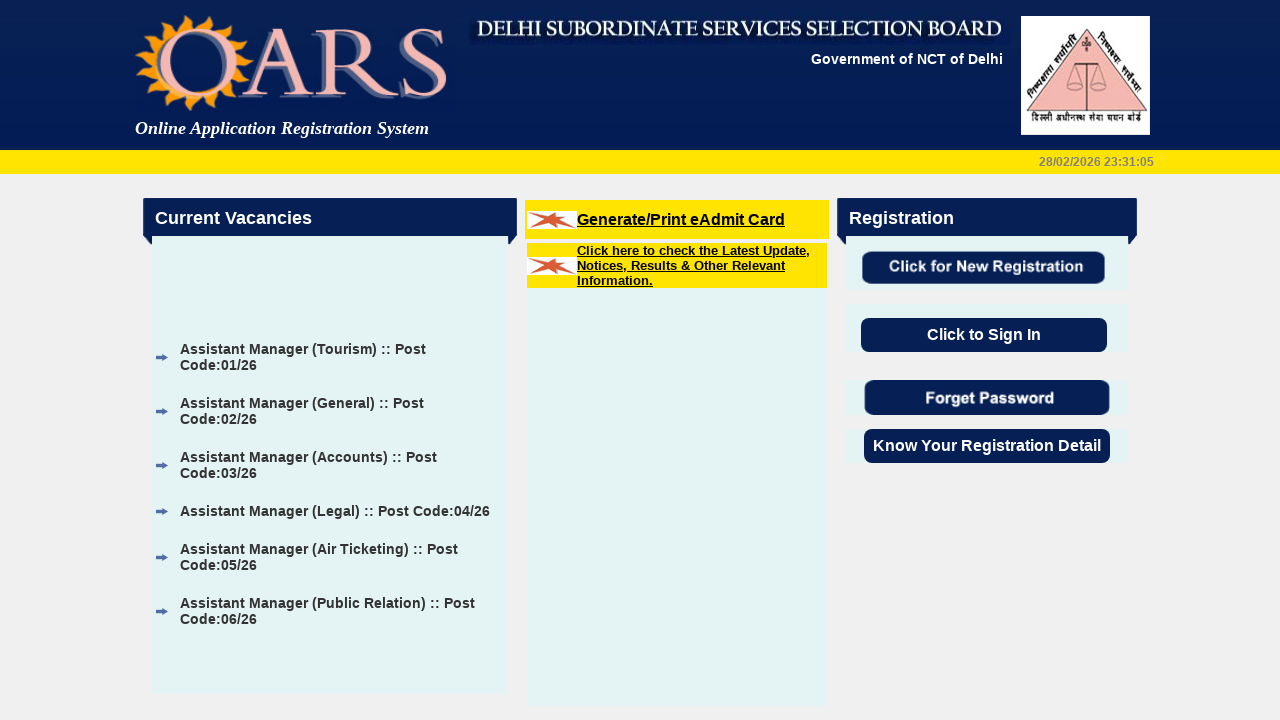

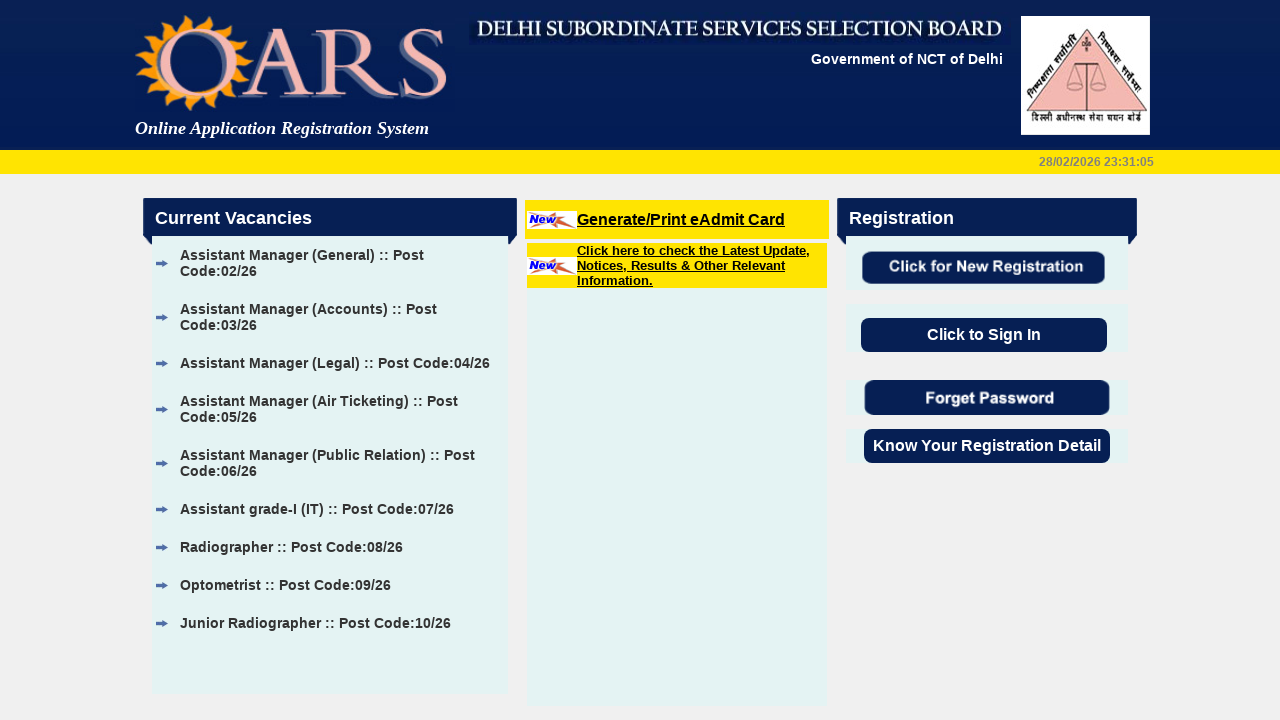